Tests that the complete all checkbox updates its state when individual items are completed or cleared

Starting URL: https://demo.playwright.dev/todomvc

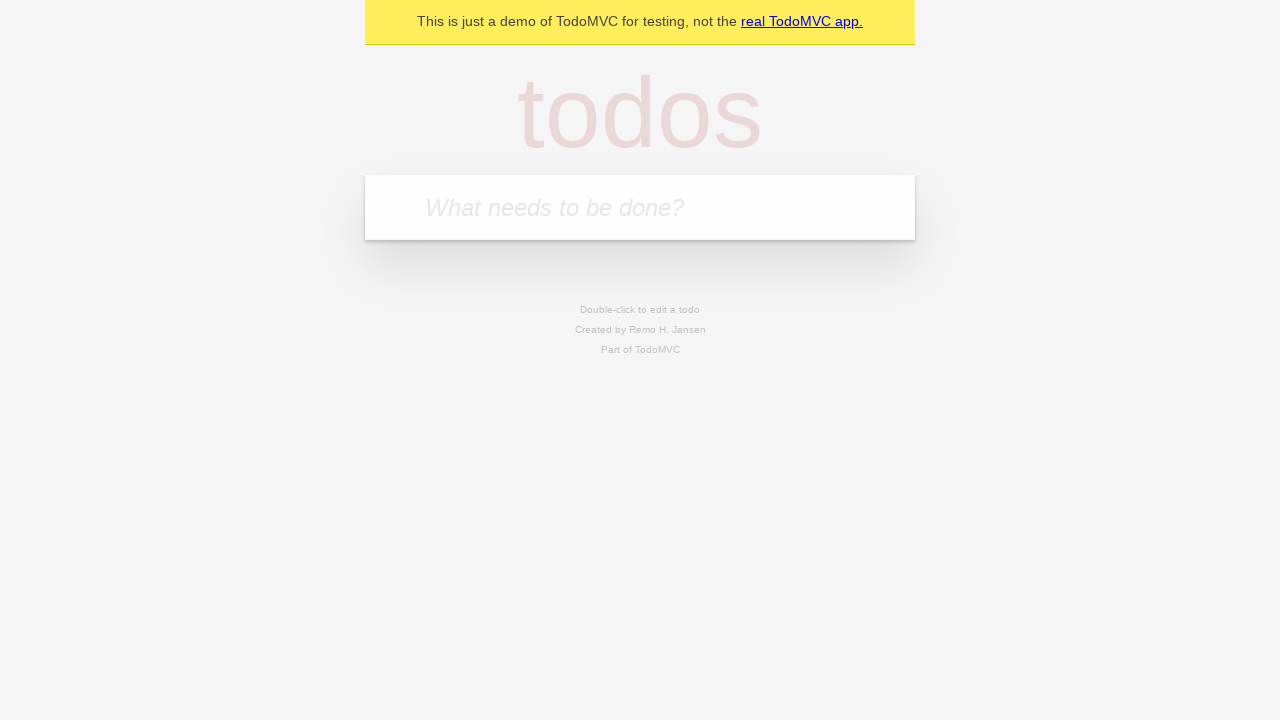

Filled todo input with 'buy some cheese' on internal:attr=[placeholder="What needs to be done?"i]
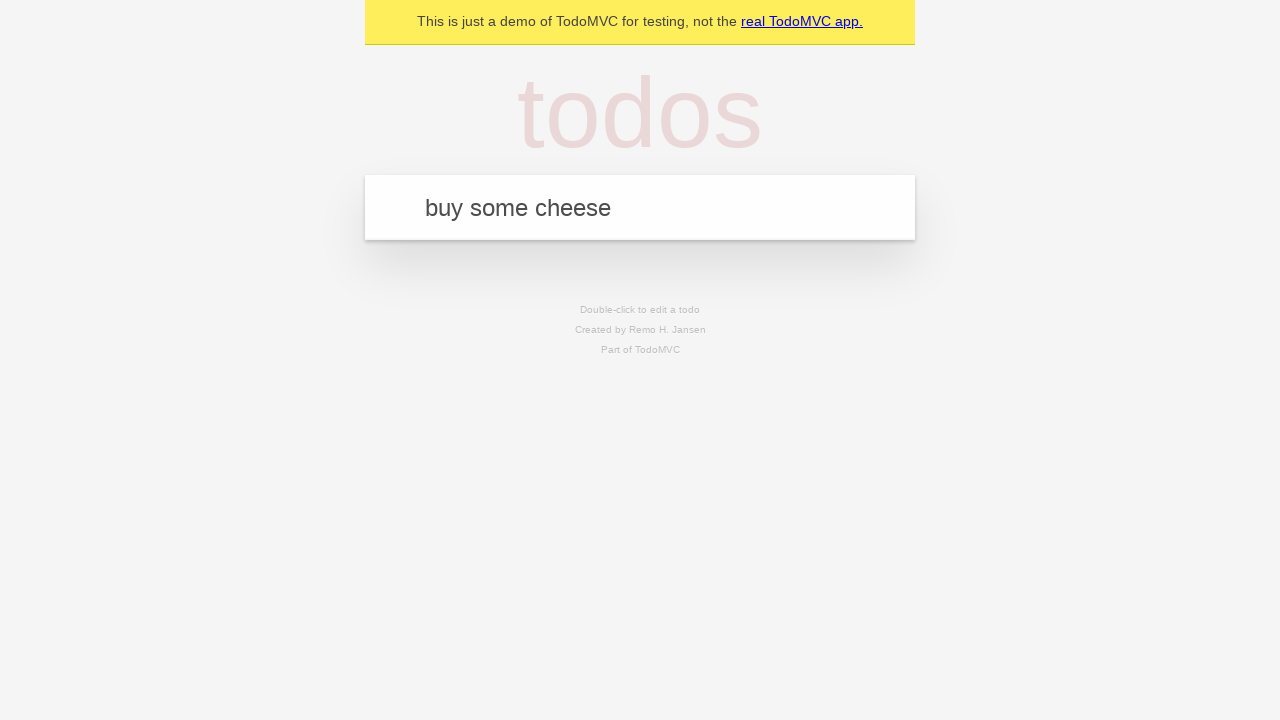

Pressed Enter to add first todo item on internal:attr=[placeholder="What needs to be done?"i]
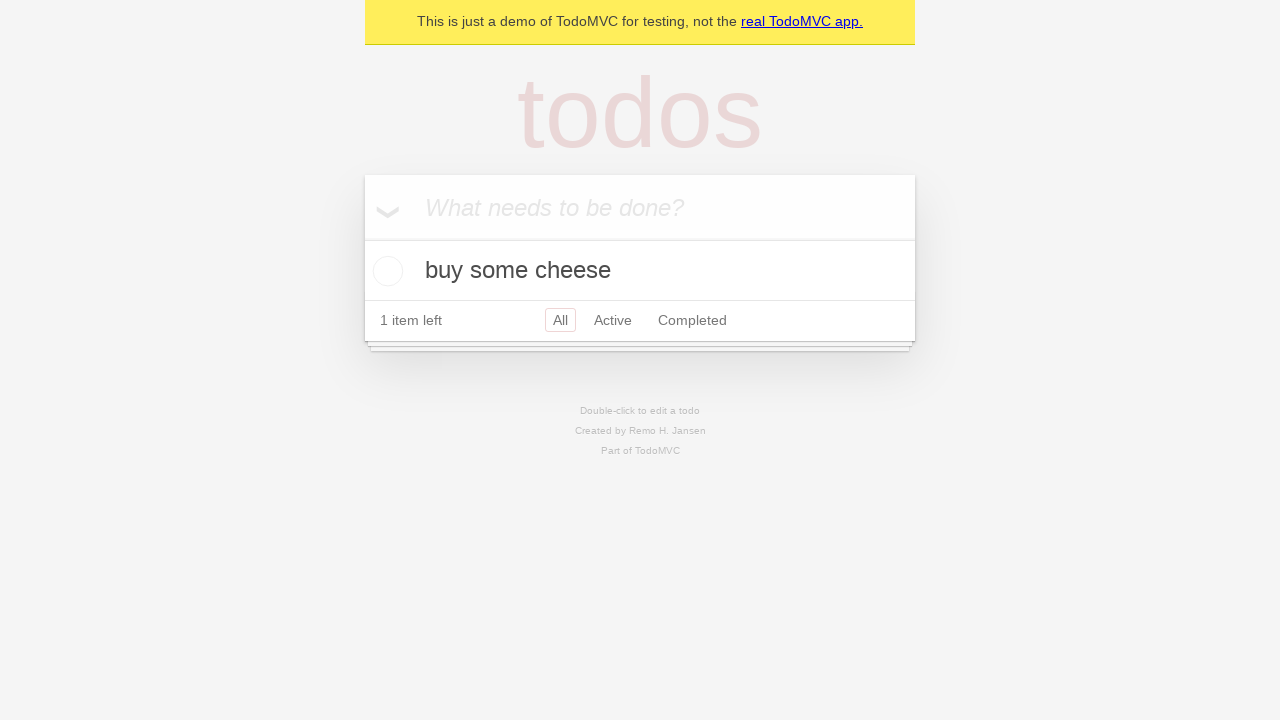

Filled todo input with 'feed the cat' on internal:attr=[placeholder="What needs to be done?"i]
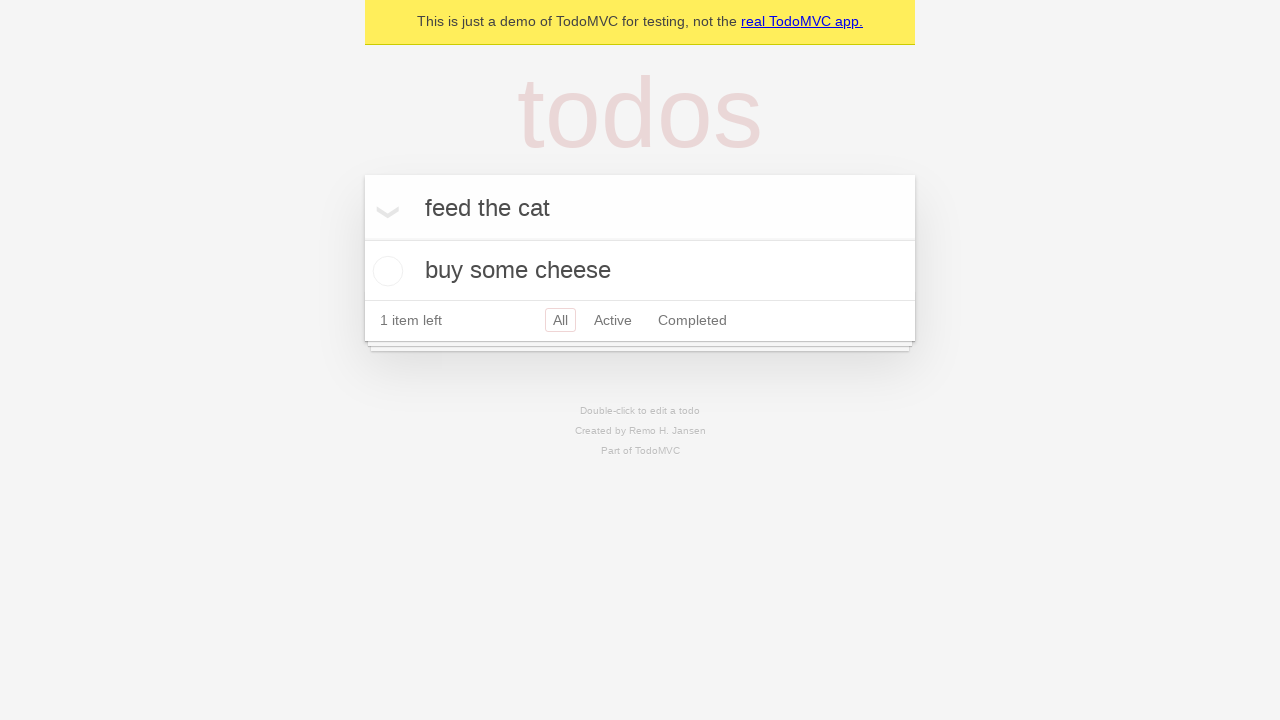

Pressed Enter to add second todo item on internal:attr=[placeholder="What needs to be done?"i]
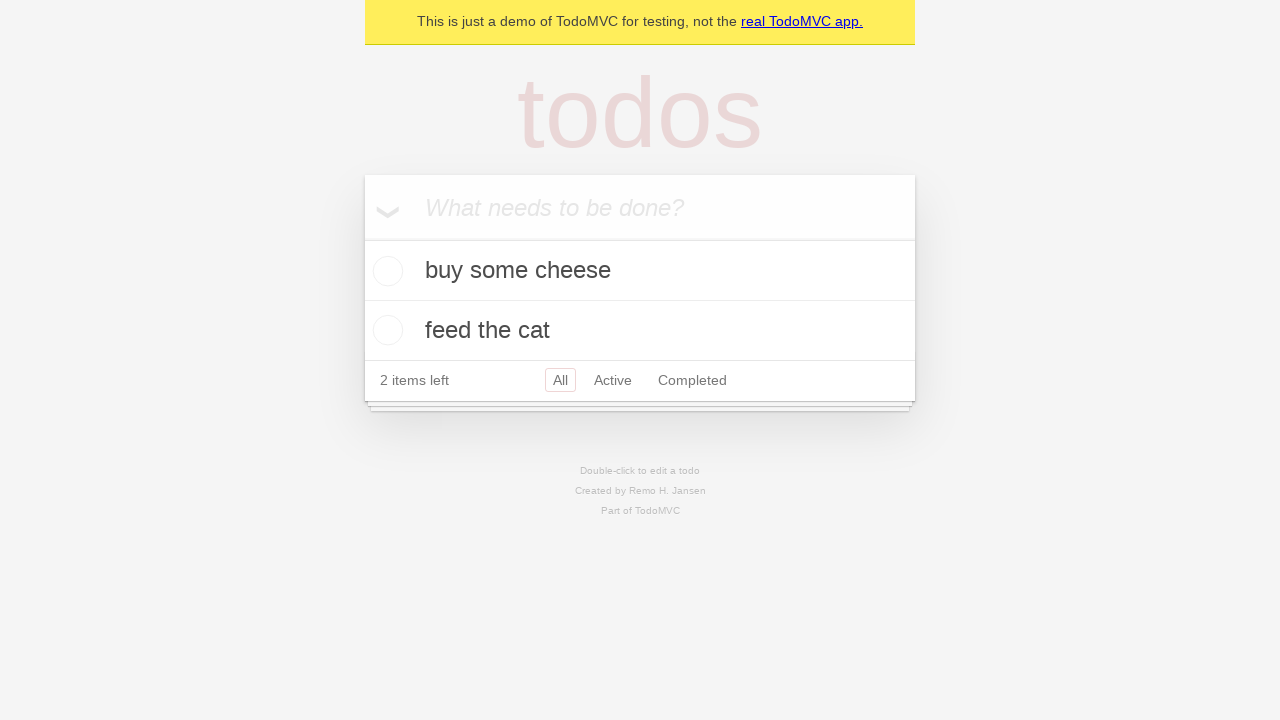

Filled todo input with 'book a doctors appointment' on internal:attr=[placeholder="What needs to be done?"i]
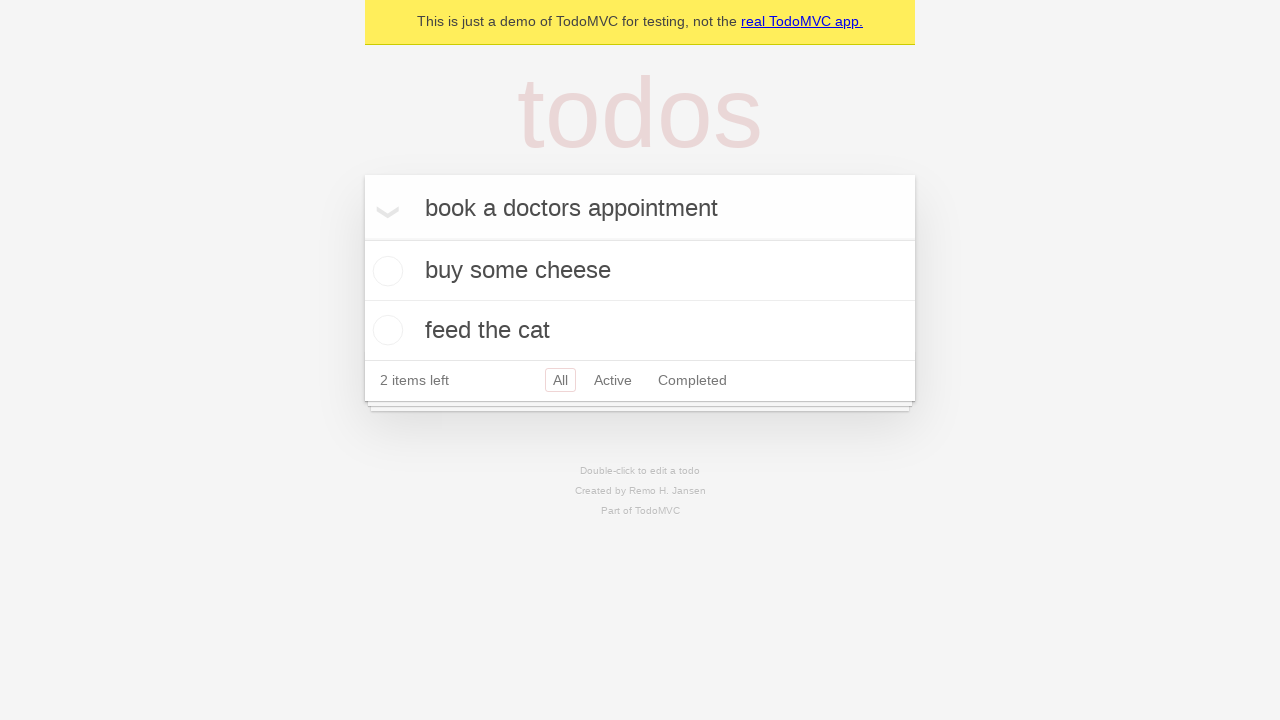

Pressed Enter to add third todo item on internal:attr=[placeholder="What needs to be done?"i]
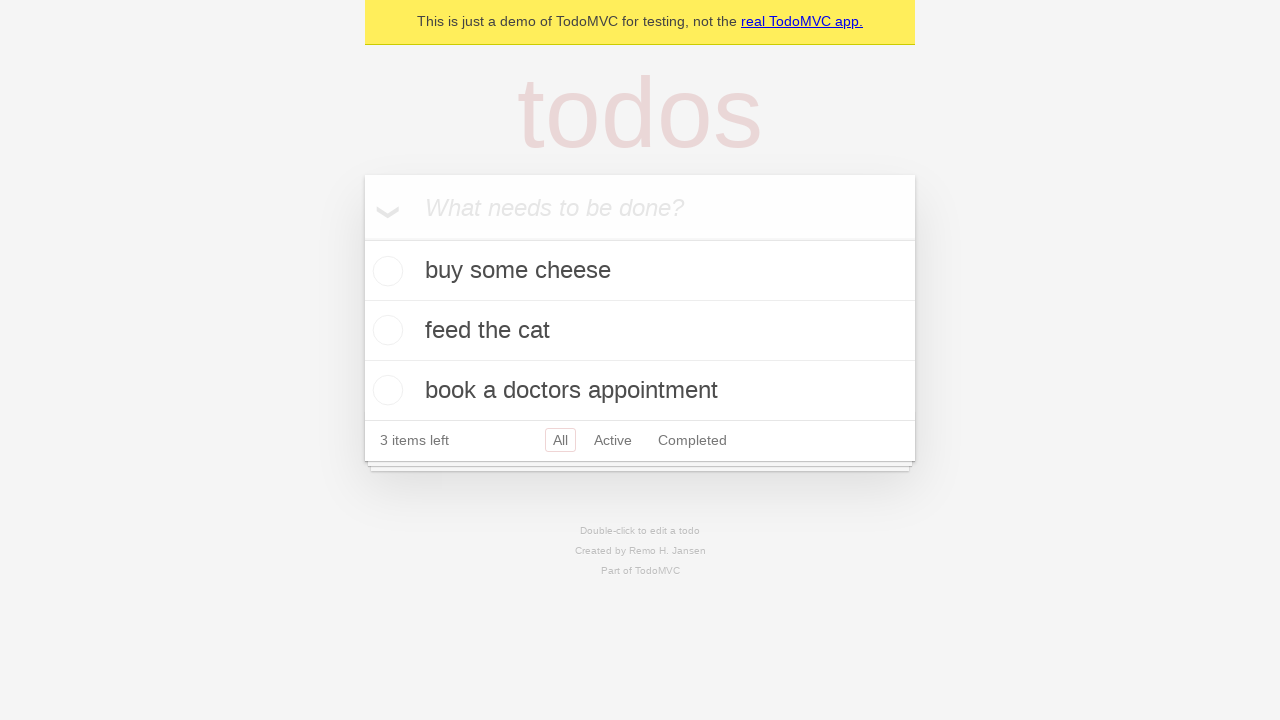

Checked 'Mark all as complete' checkbox to complete all items at (362, 238) on internal:label="Mark all as complete"i
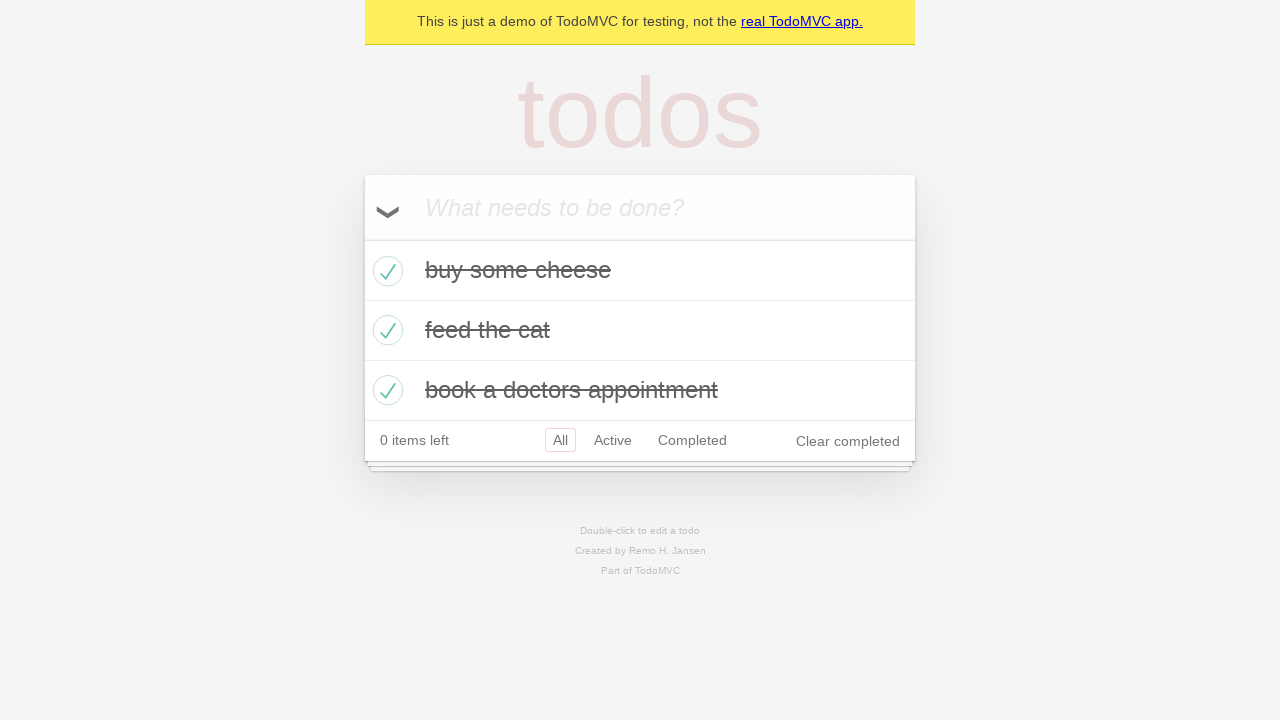

Unchecked the first todo item at (385, 271) on internal:testid=[data-testid="todo-item"s] >> nth=0 >> internal:role=checkbox
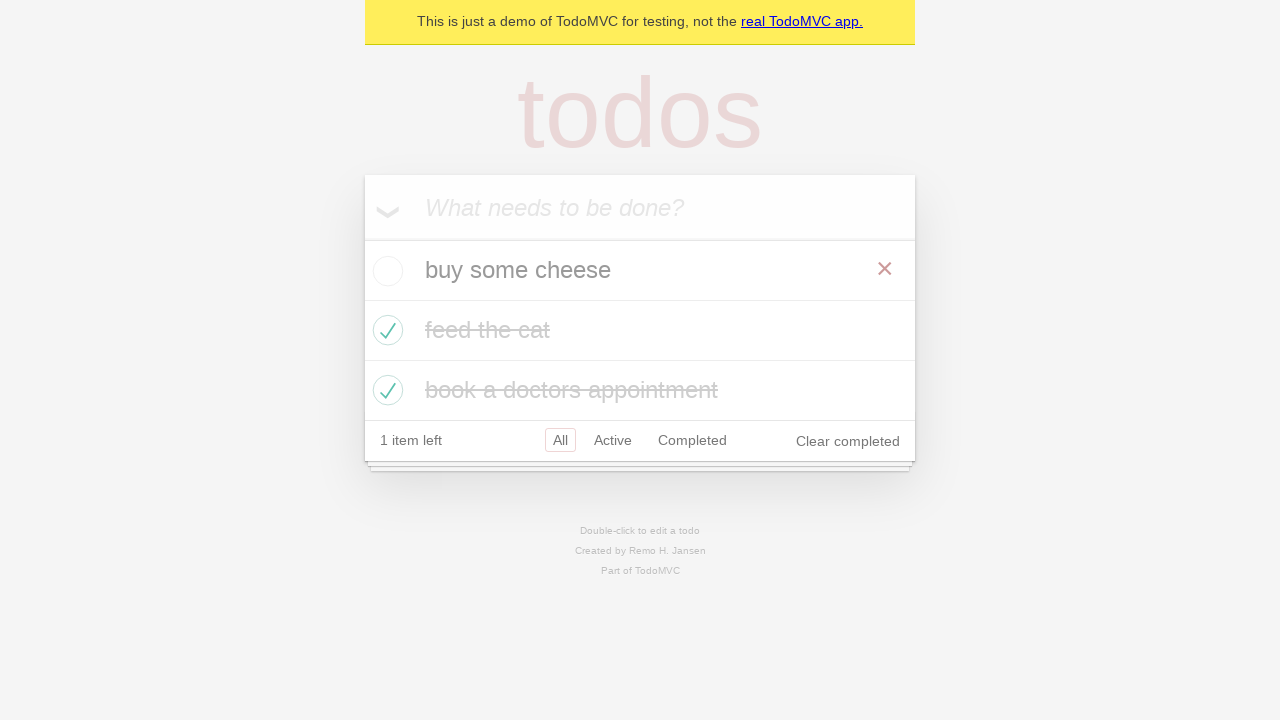

Checked the first todo item again at (385, 271) on internal:testid=[data-testid="todo-item"s] >> nth=0 >> internal:role=checkbox
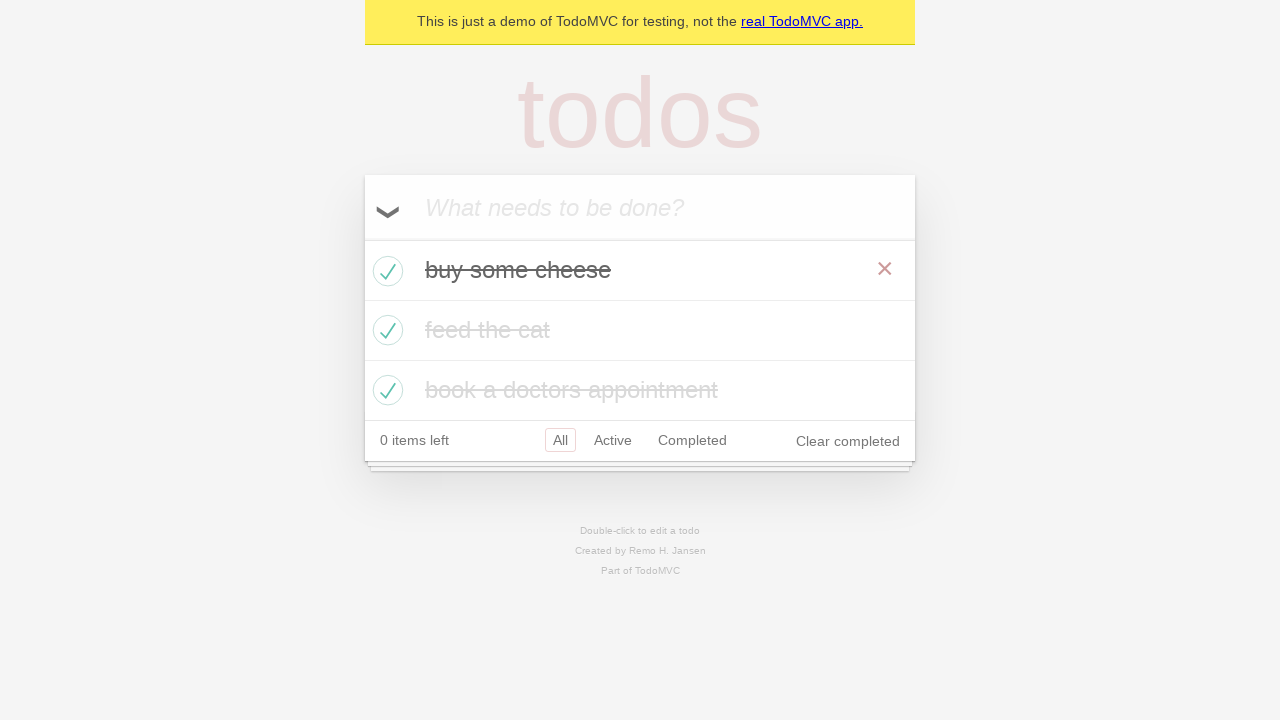

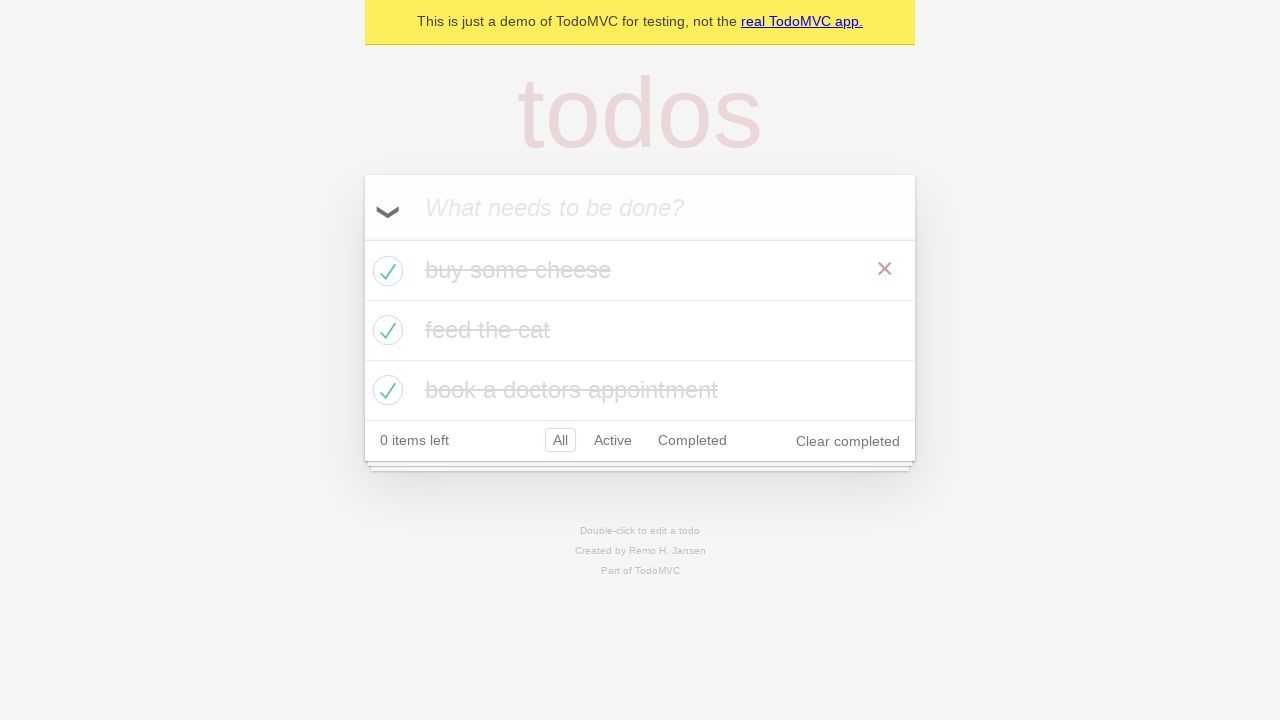